Tests that the clear completed button is hidden when no completed items exist

Starting URL: https://demo.playwright.dev/todomvc

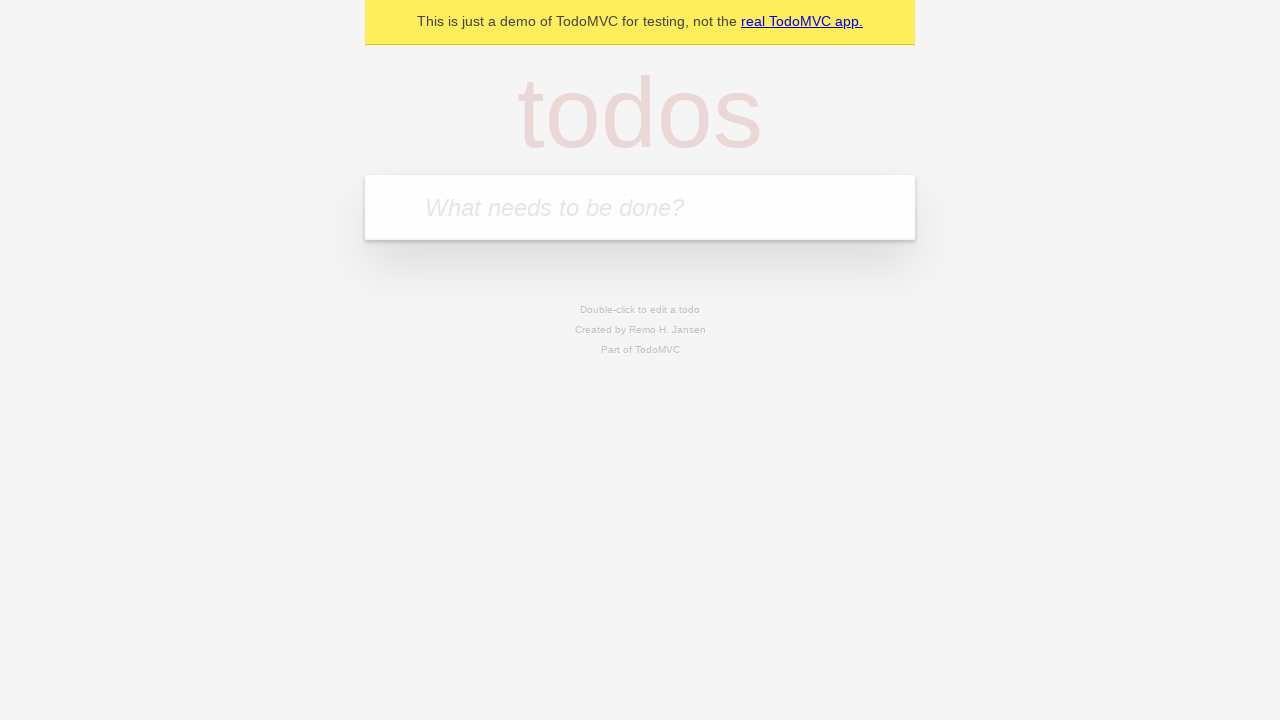

Filled new todo field with 'buy some cheese' on .new-todo
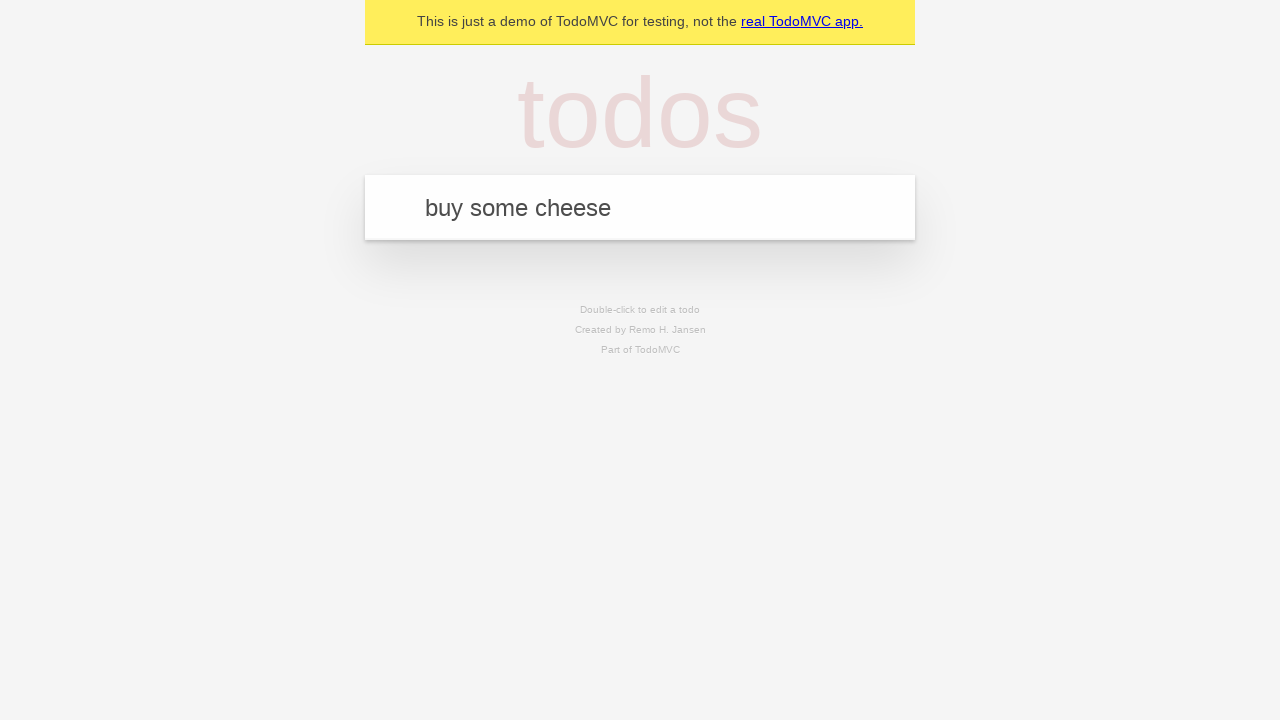

Pressed Enter to add first todo on .new-todo
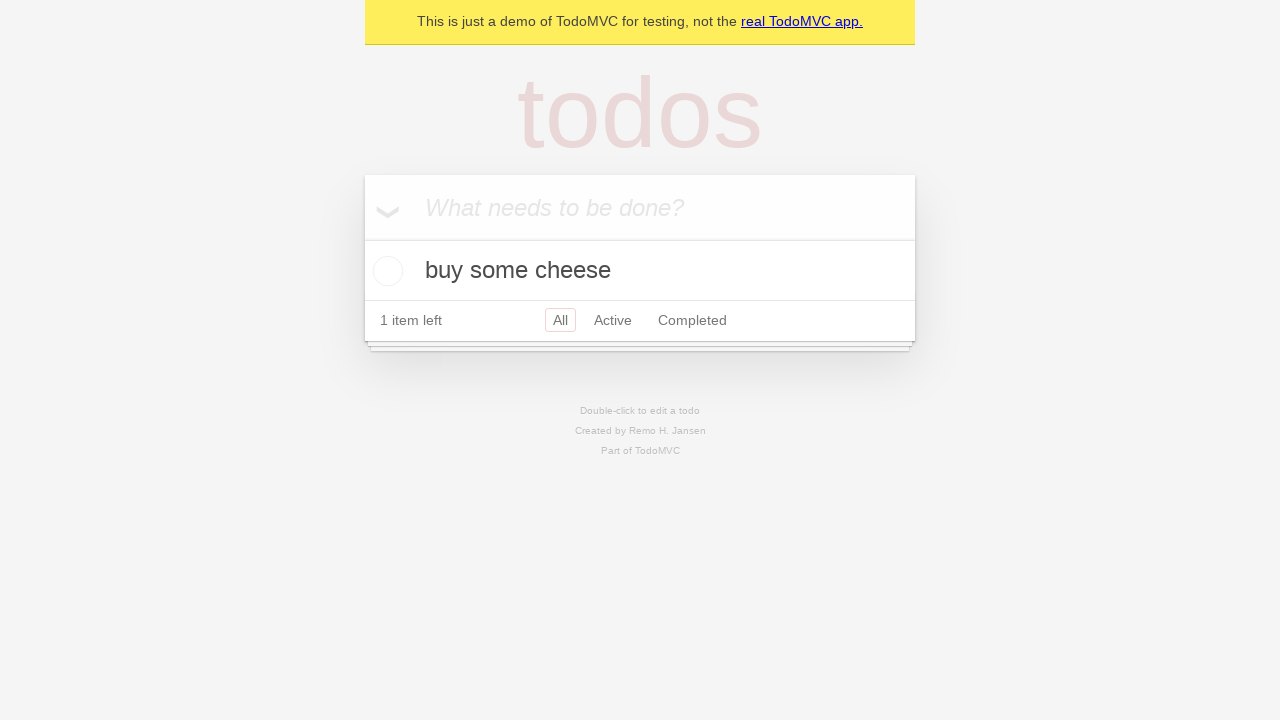

Filled new todo field with 'feed the cat' on .new-todo
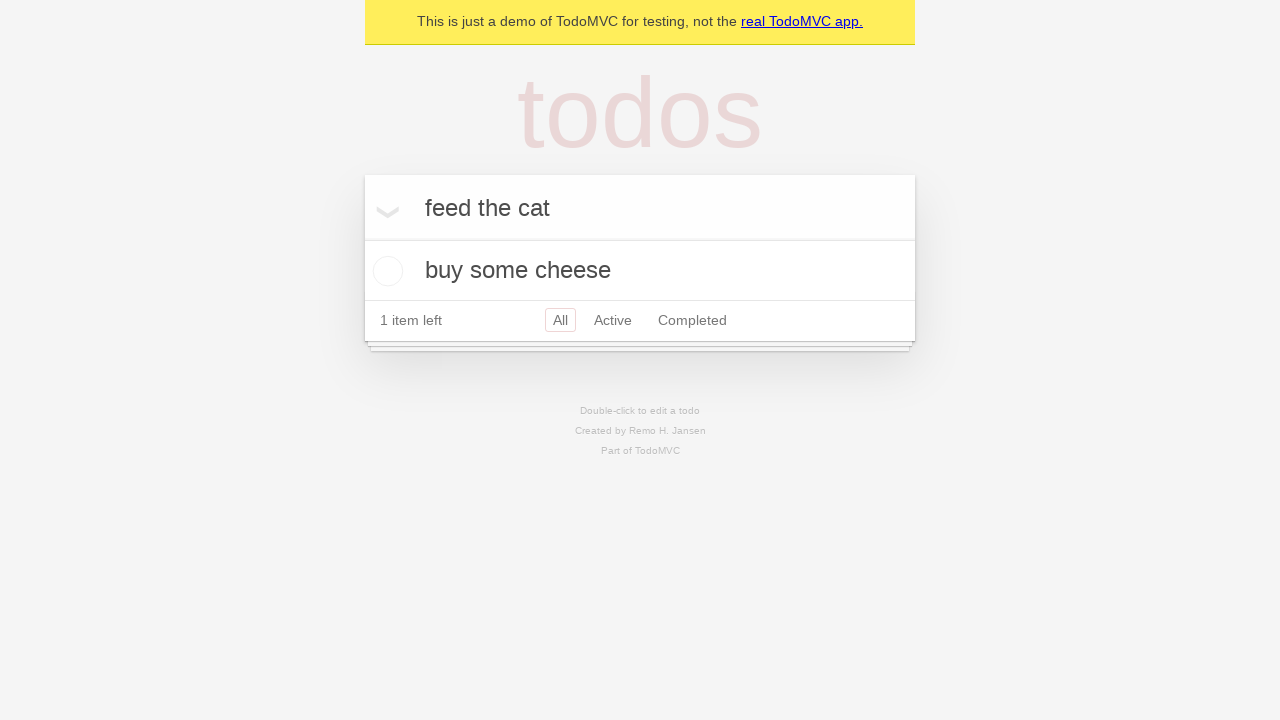

Pressed Enter to add second todo on .new-todo
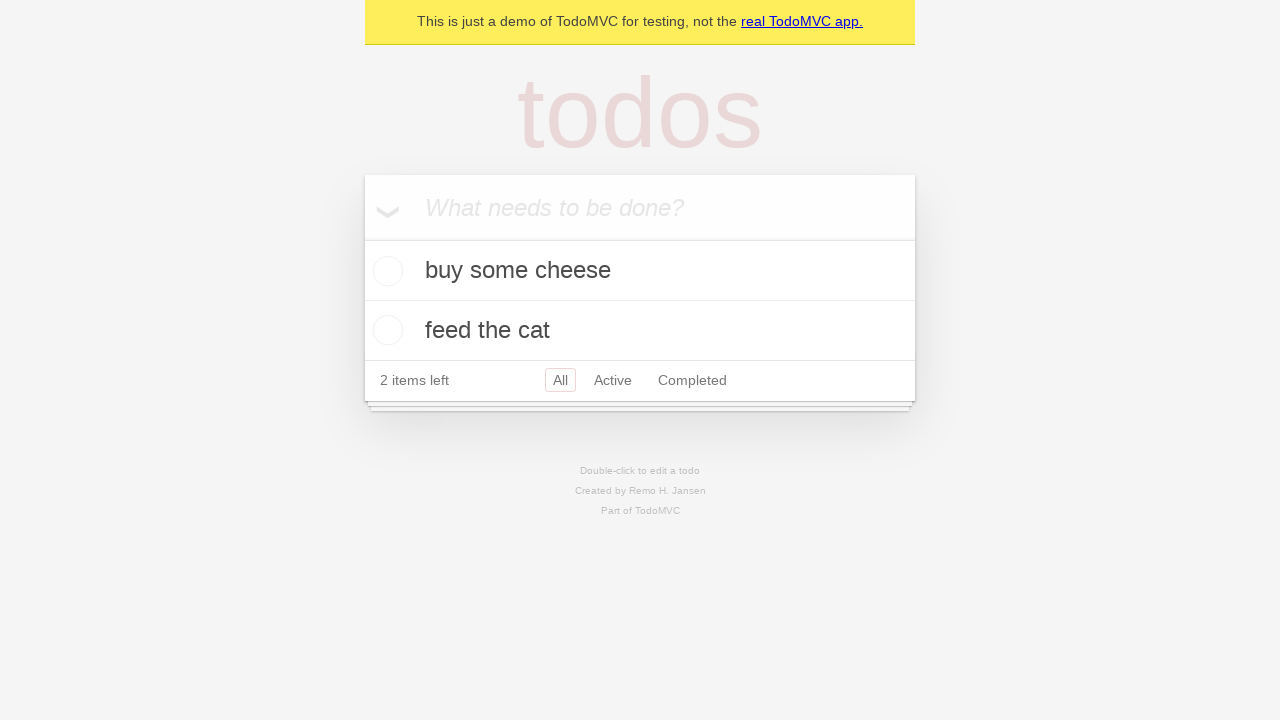

Filled new todo field with 'book a doctors appointment' on .new-todo
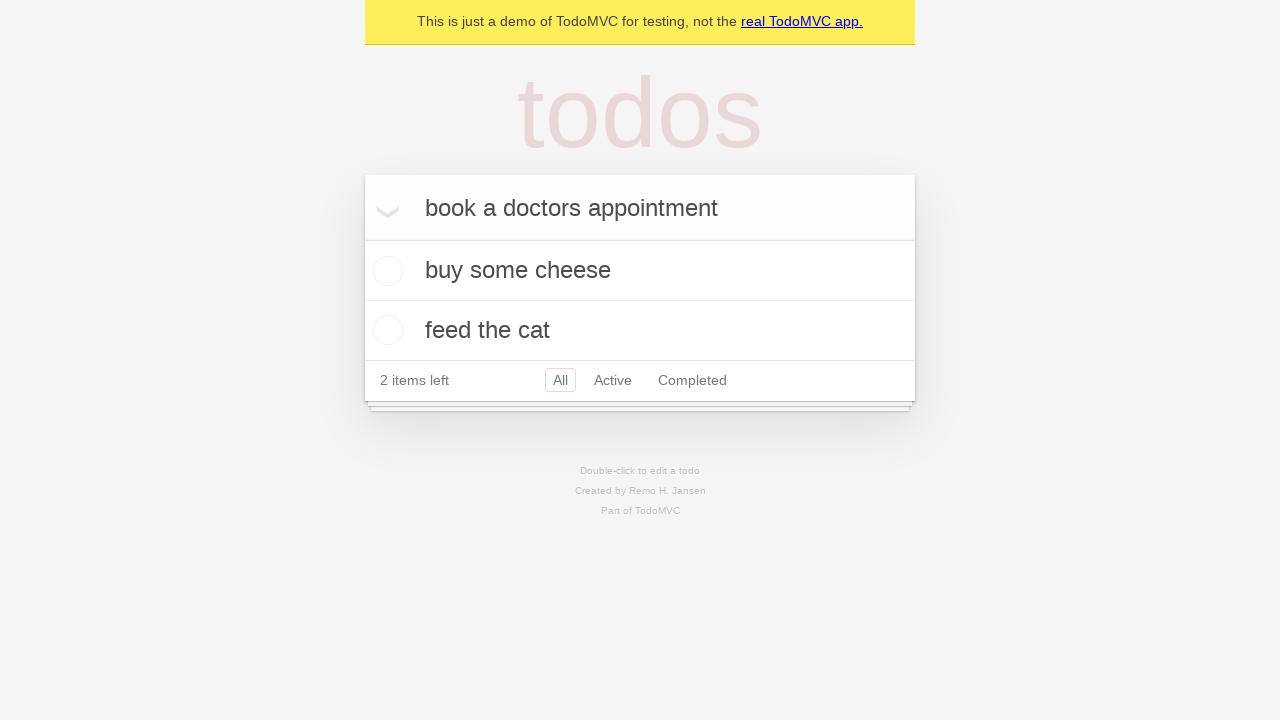

Pressed Enter to add third todo on .new-todo
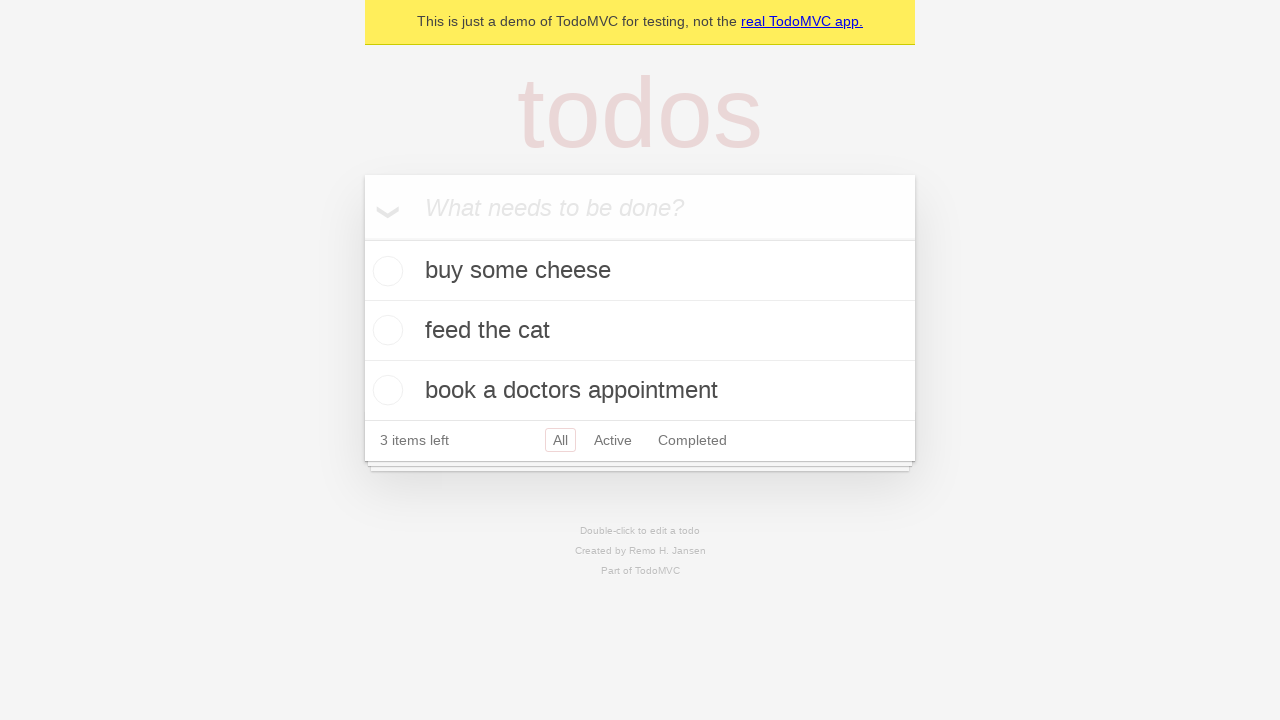

Checked the first todo item at (385, 271) on .todo-list li .toggle >> nth=0
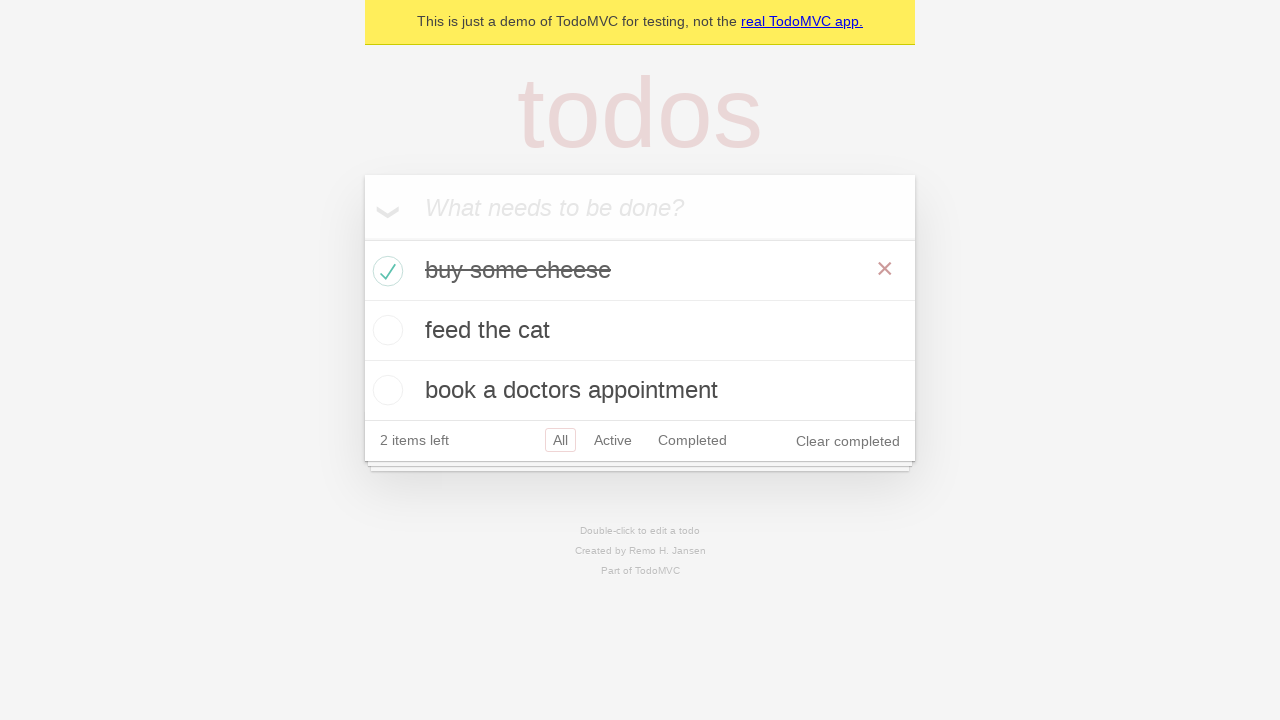

Clicked clear completed button to remove completed item at (848, 441) on .clear-completed
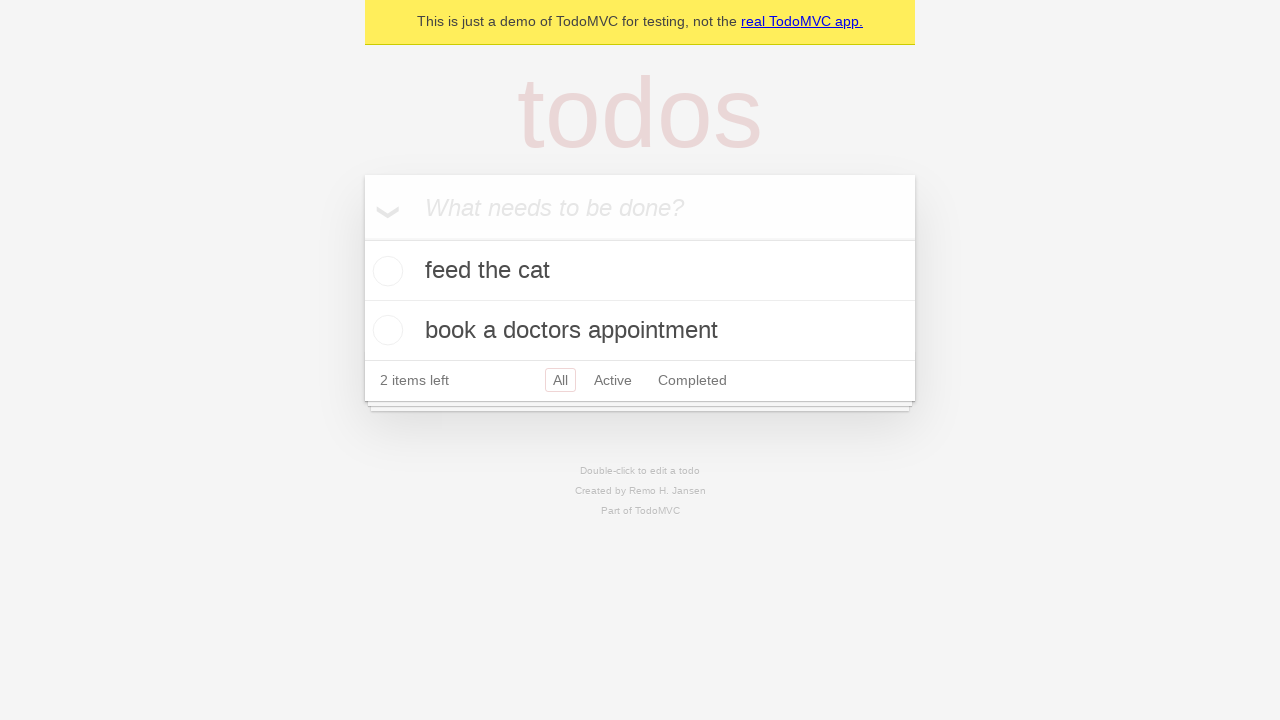

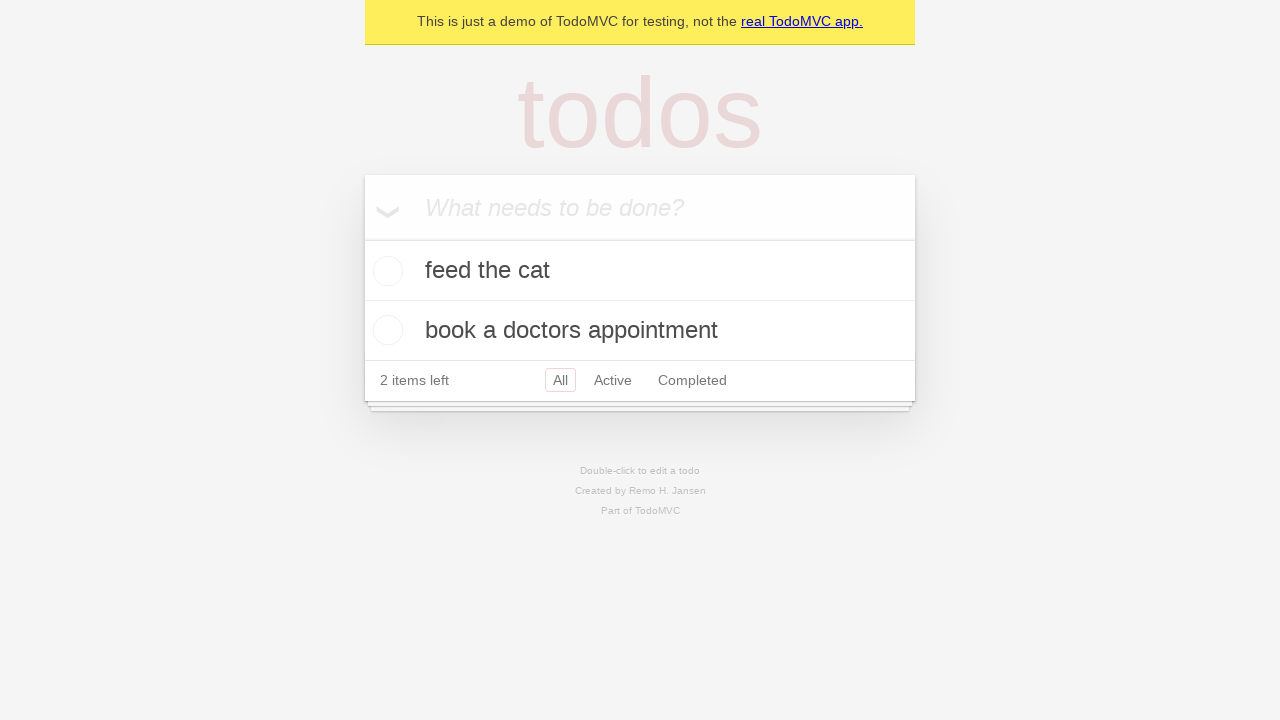